Tests dropdown select functionality by selecting different options using value and visible text methods

Starting URL: https://the-internet.herokuapp.com/dropdown

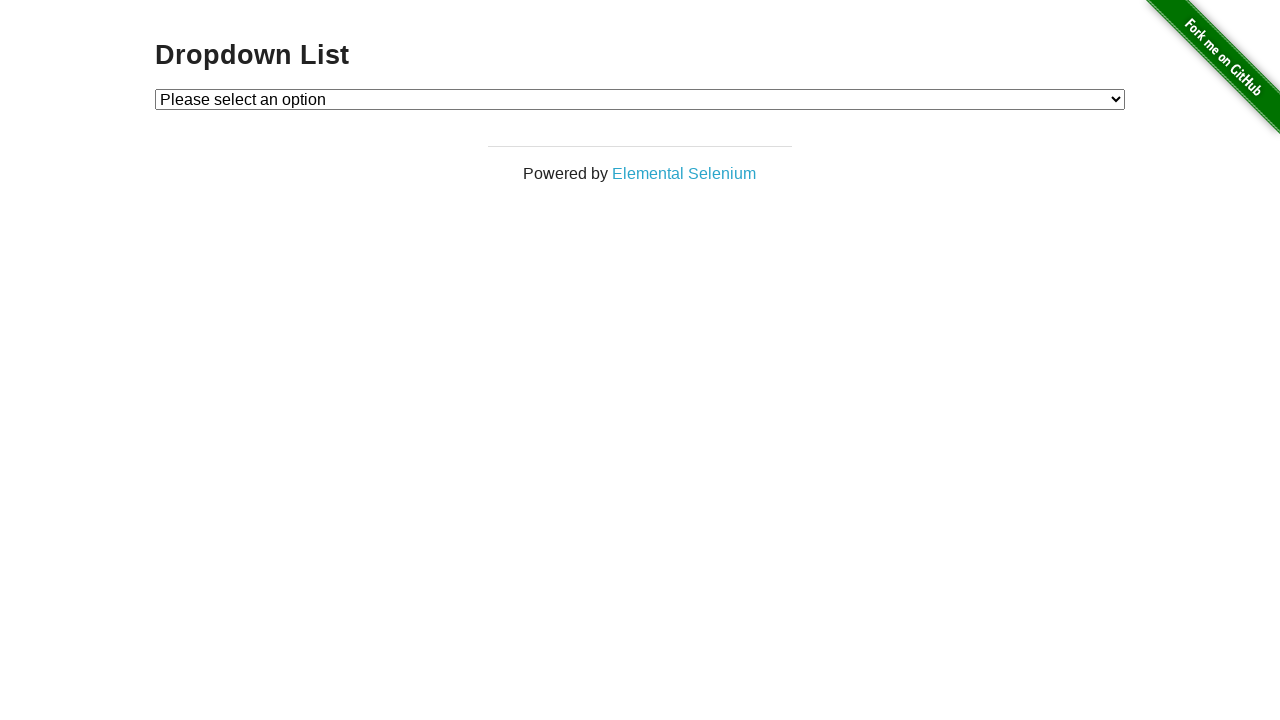

Selected dropdown option with value '1' on #dropdown
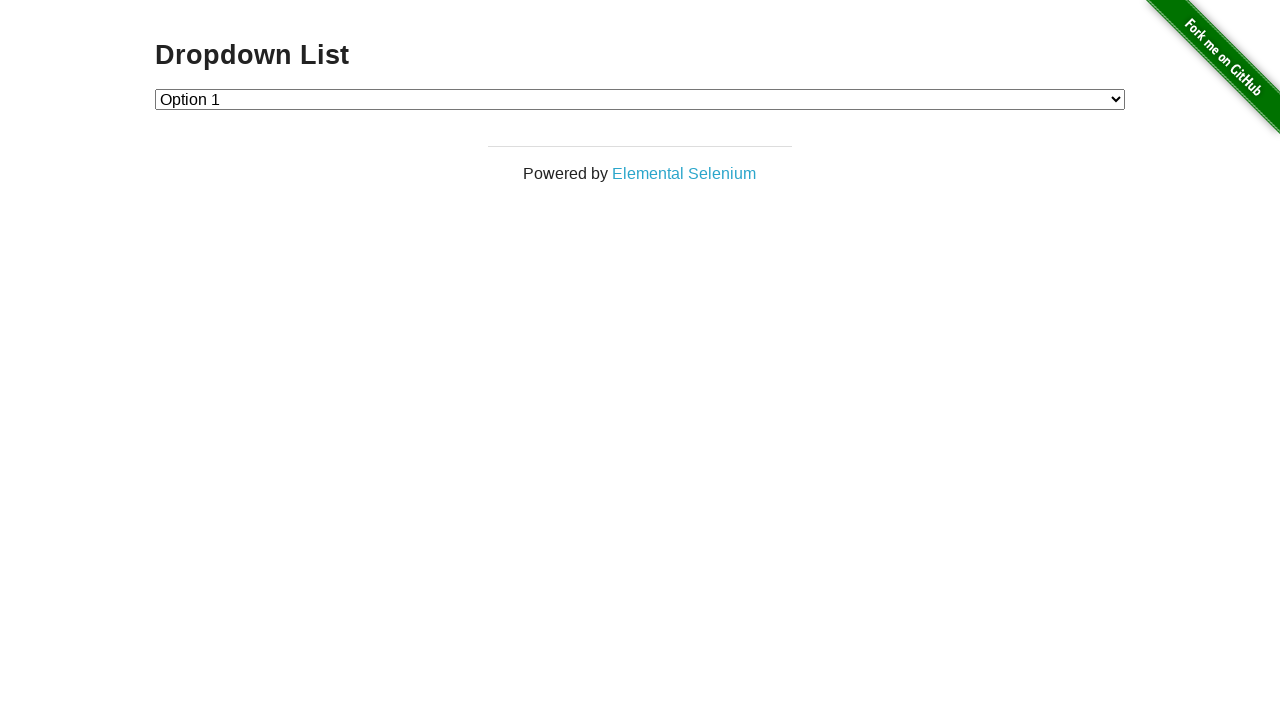

Selected dropdown option with value '2' on #dropdown
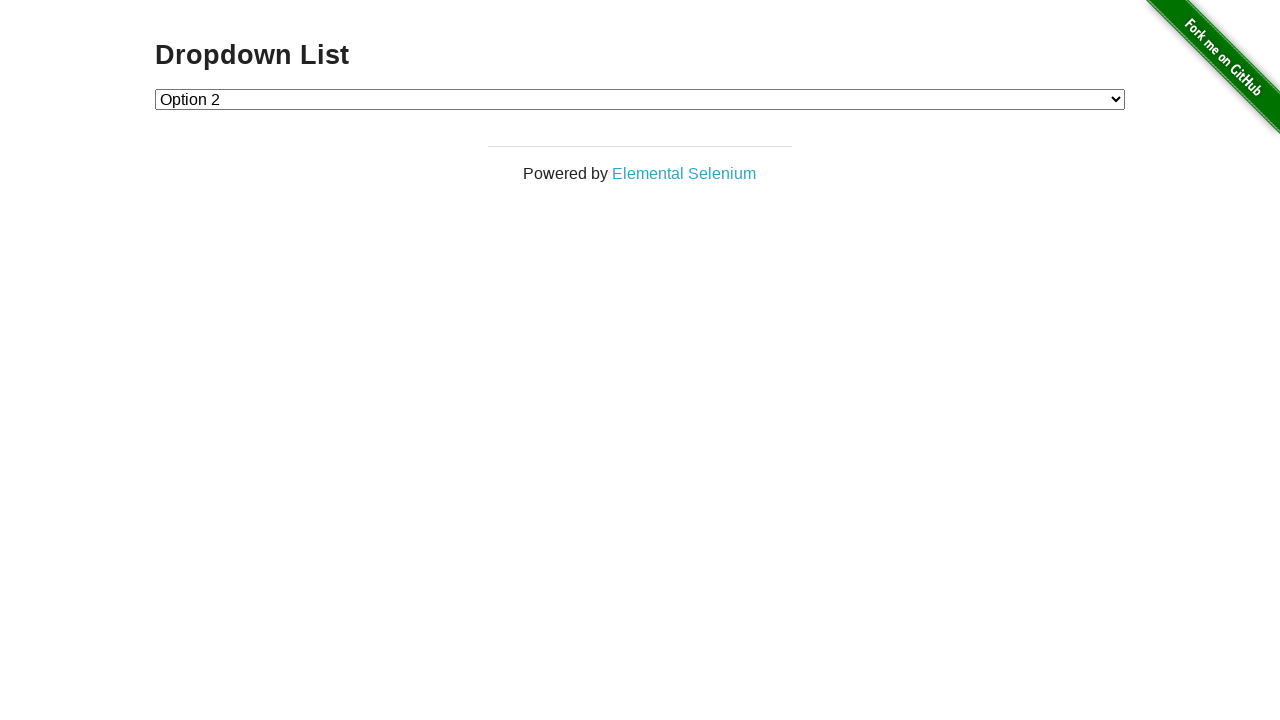

Selected empty dropdown option (first option) on #dropdown
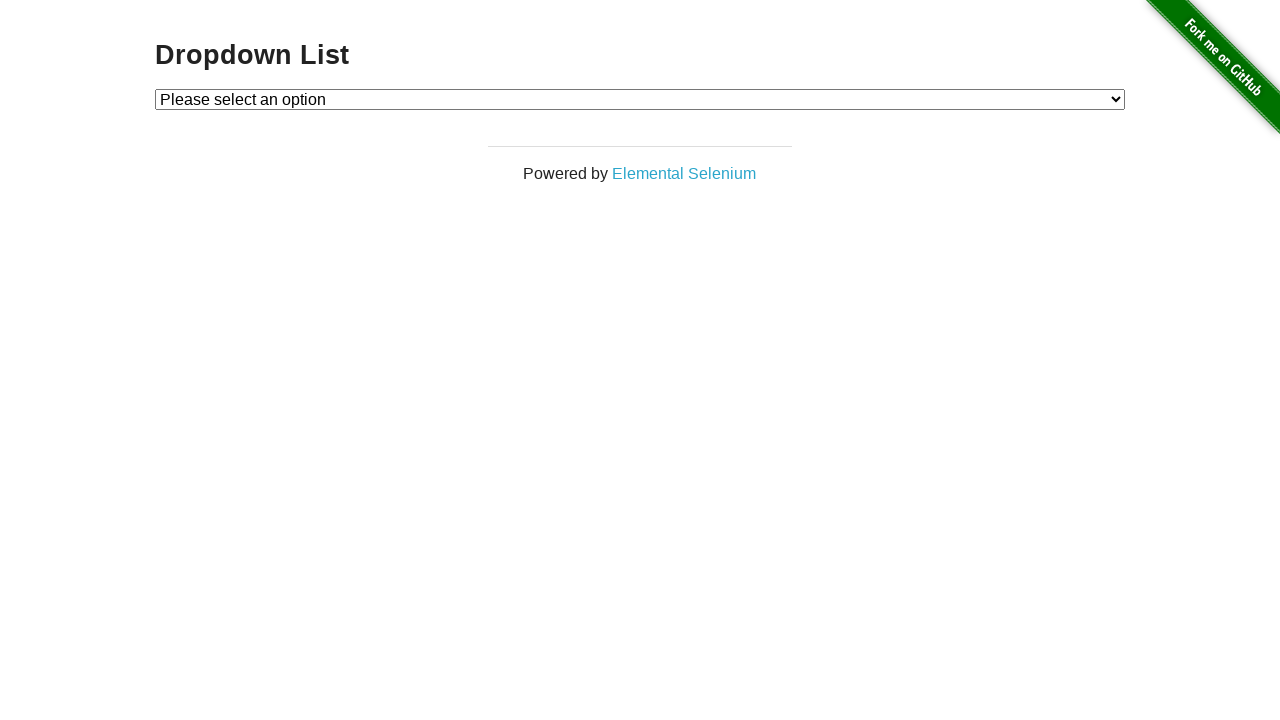

Selected dropdown option with visible text 'Option 1' on #dropdown
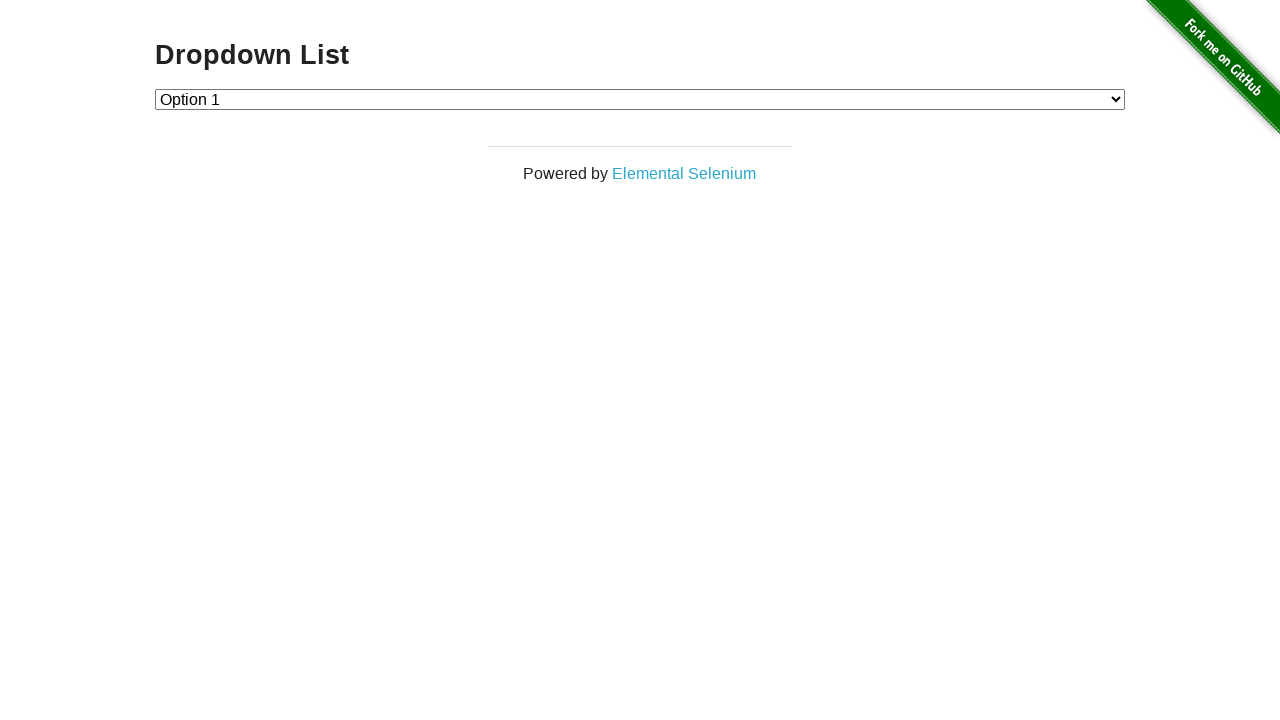

Selected dropdown option with visible text 'Option 2' on #dropdown
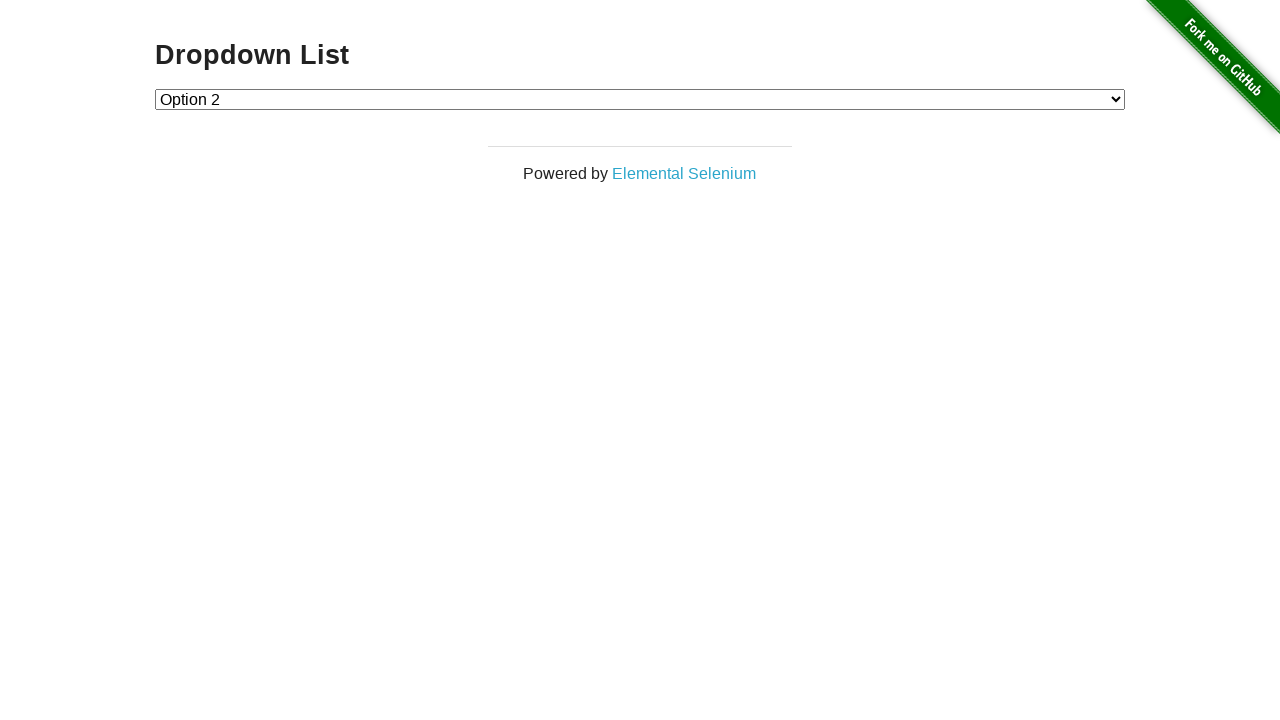

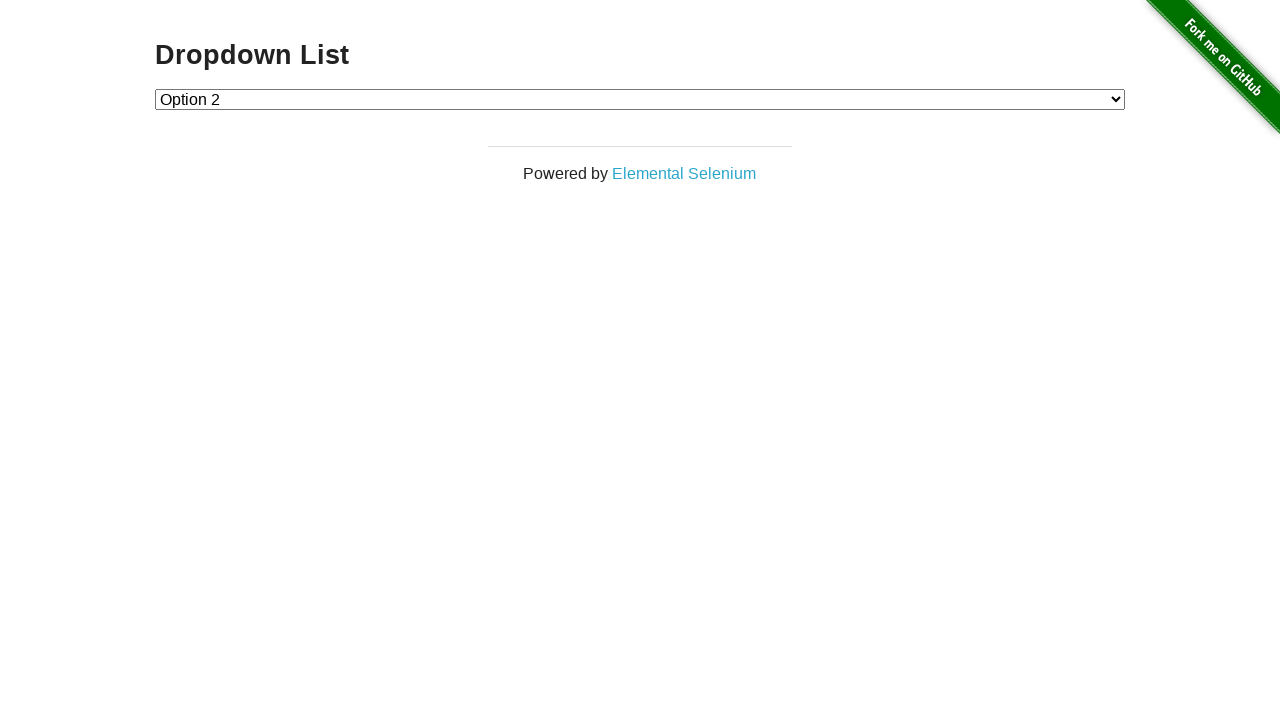